Tests infinite scroll functionality on a quotes website by scrolling down and waiting for additional quote elements to load dynamically.

Starting URL: https://quotes.toscrape.com/scroll

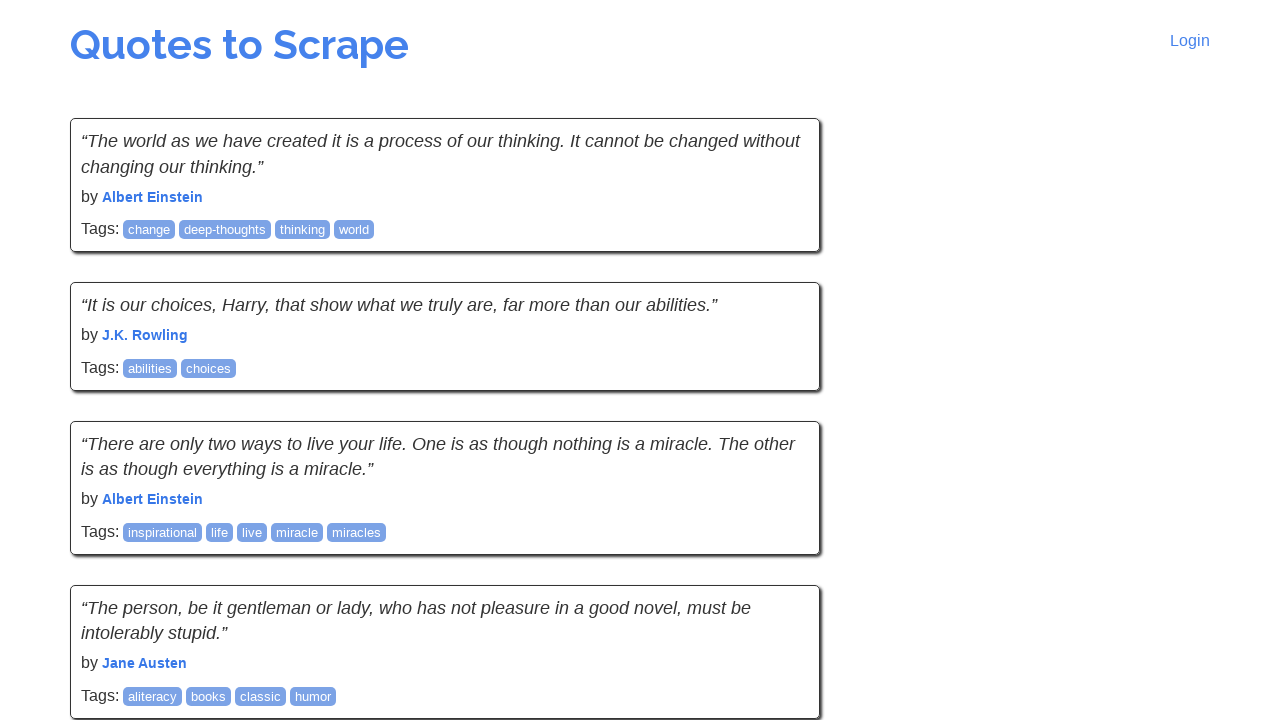

Waited for initial quotes to load
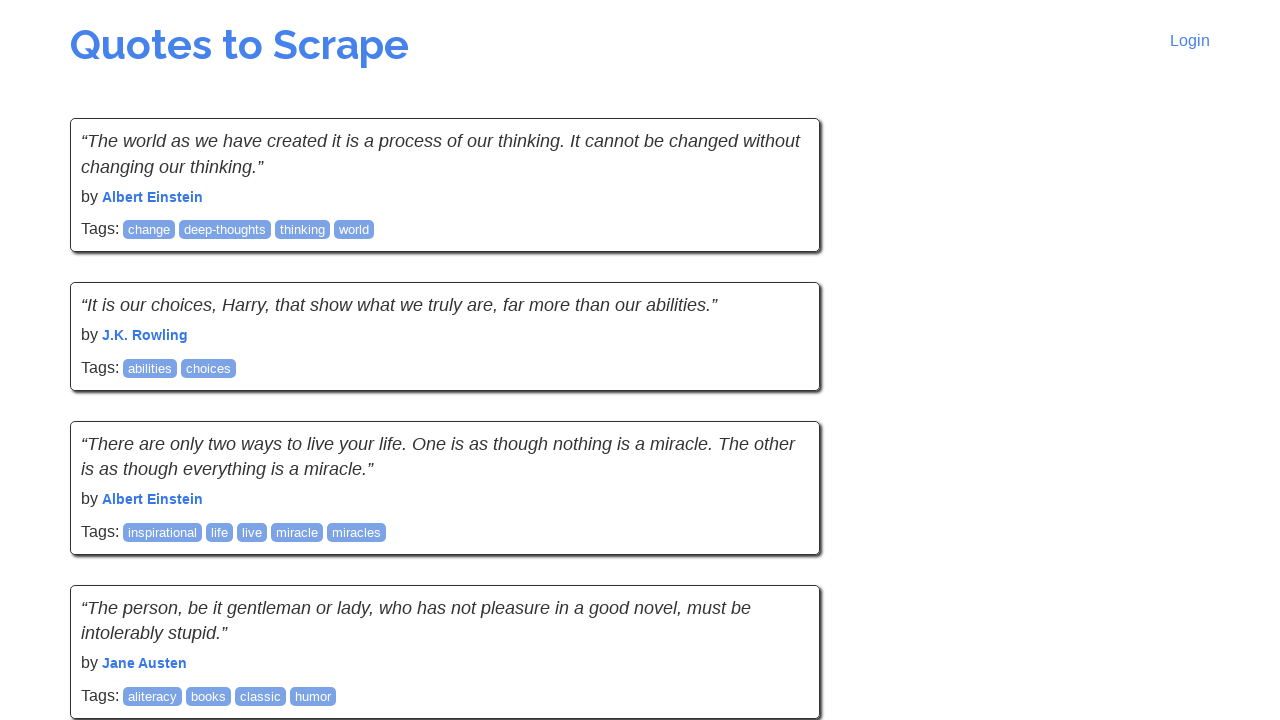

Scrolled to bottom of page to trigger infinite scroll loading
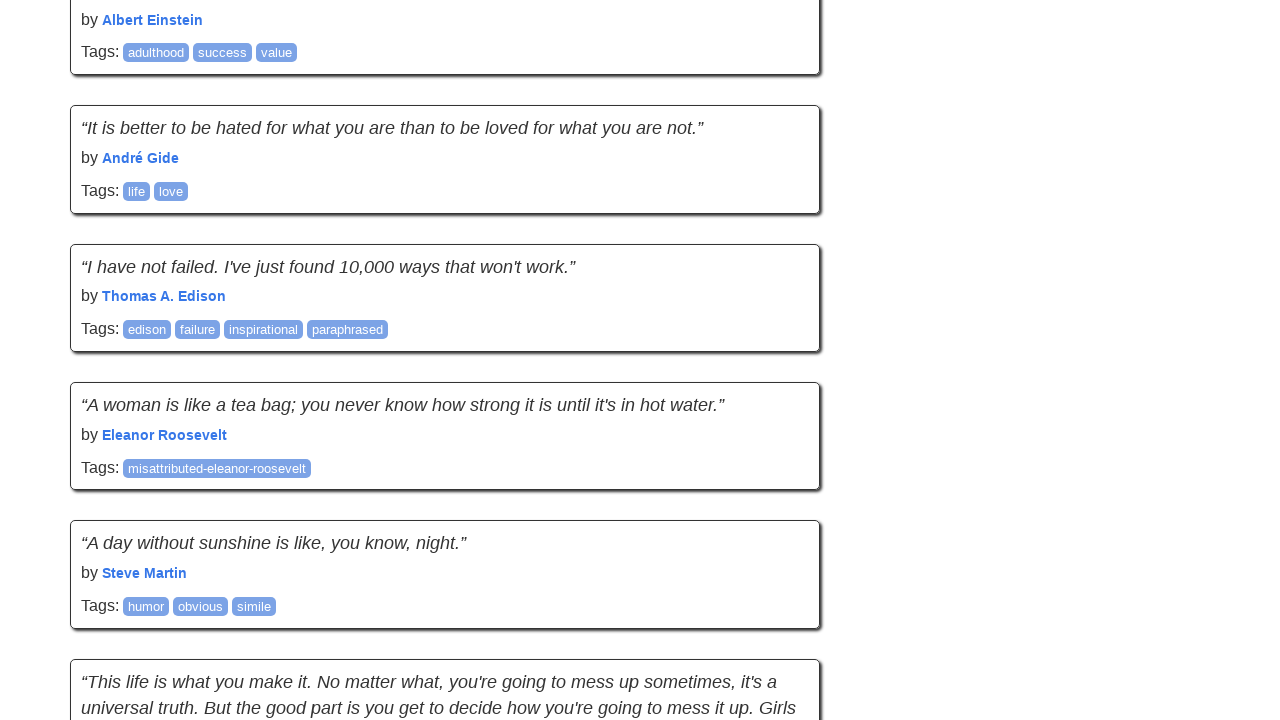

Waited for quote batch 10 to load dynamically
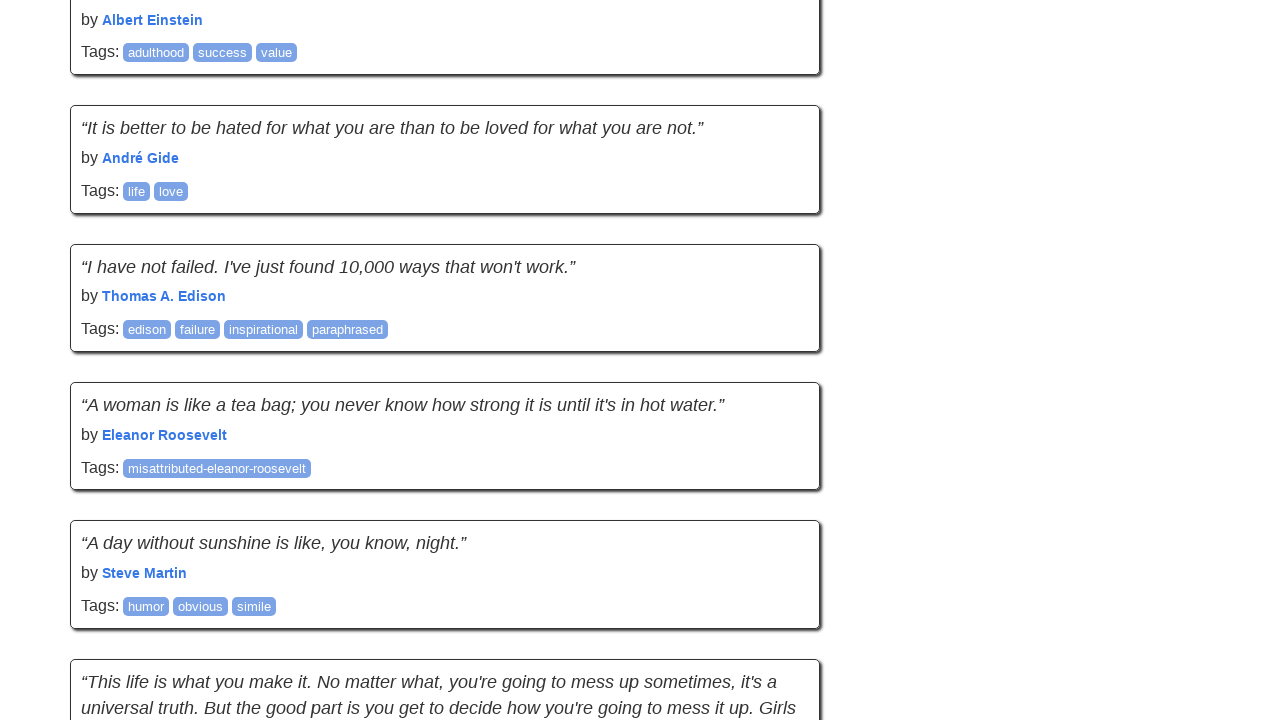

Scrolled to bottom of page to trigger infinite scroll loading
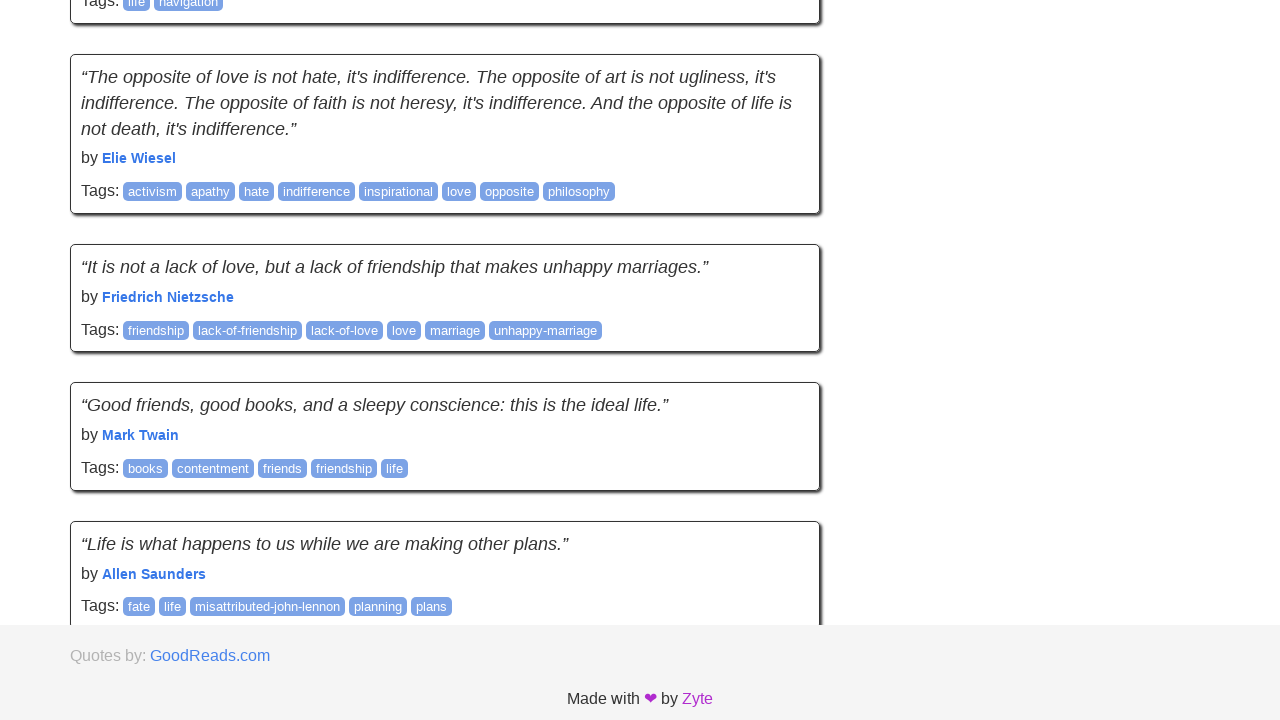

Waited for quote batch 20 to load dynamically
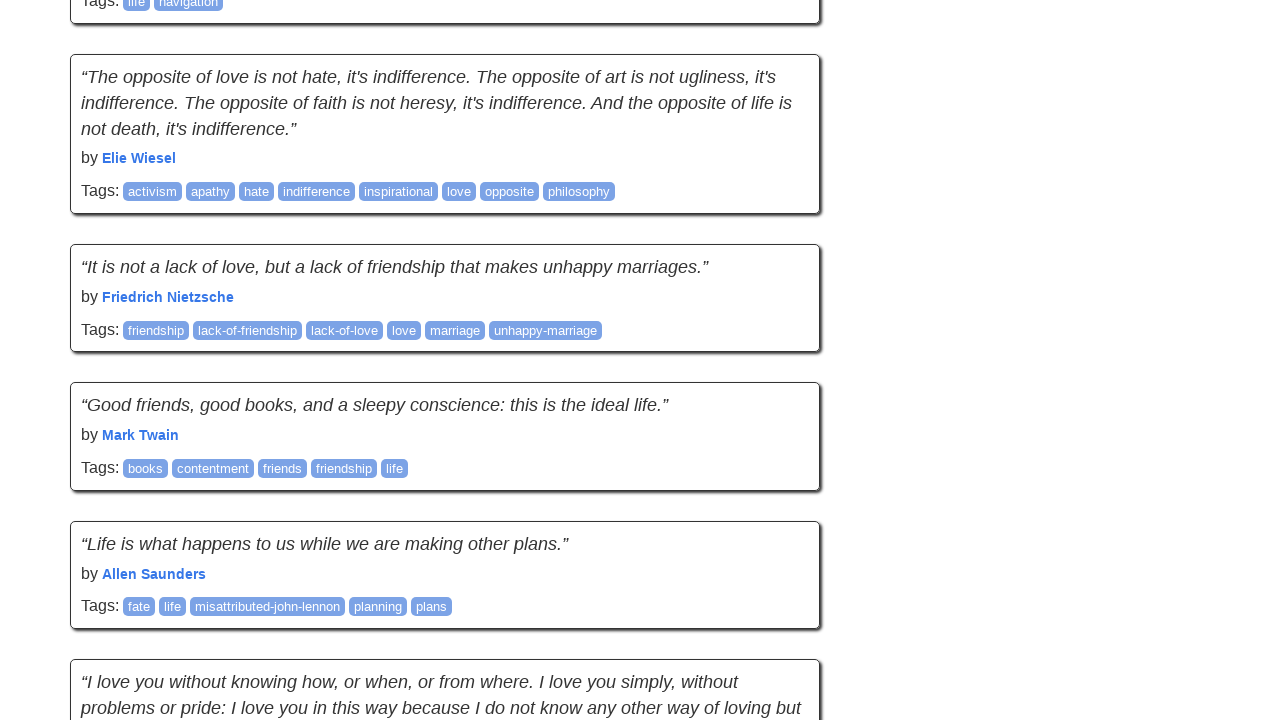

Scrolled to bottom of page to trigger infinite scroll loading
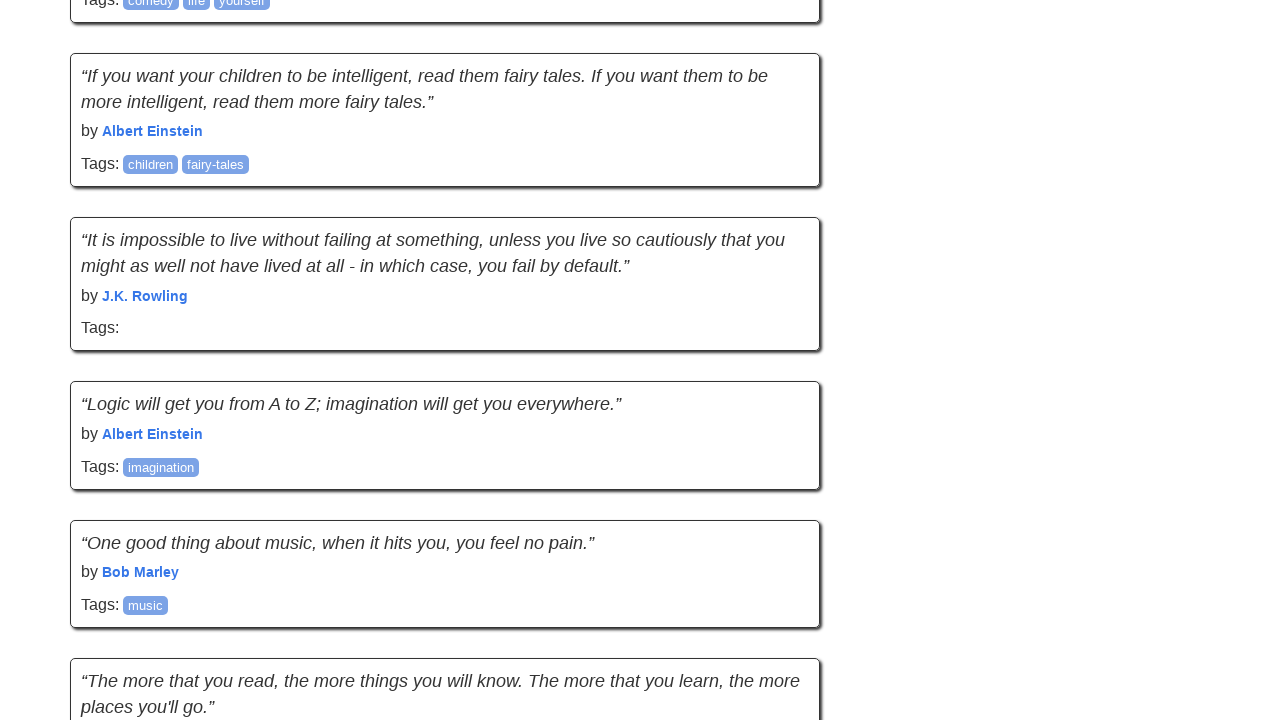

Waited for quote batch 30 to load dynamically
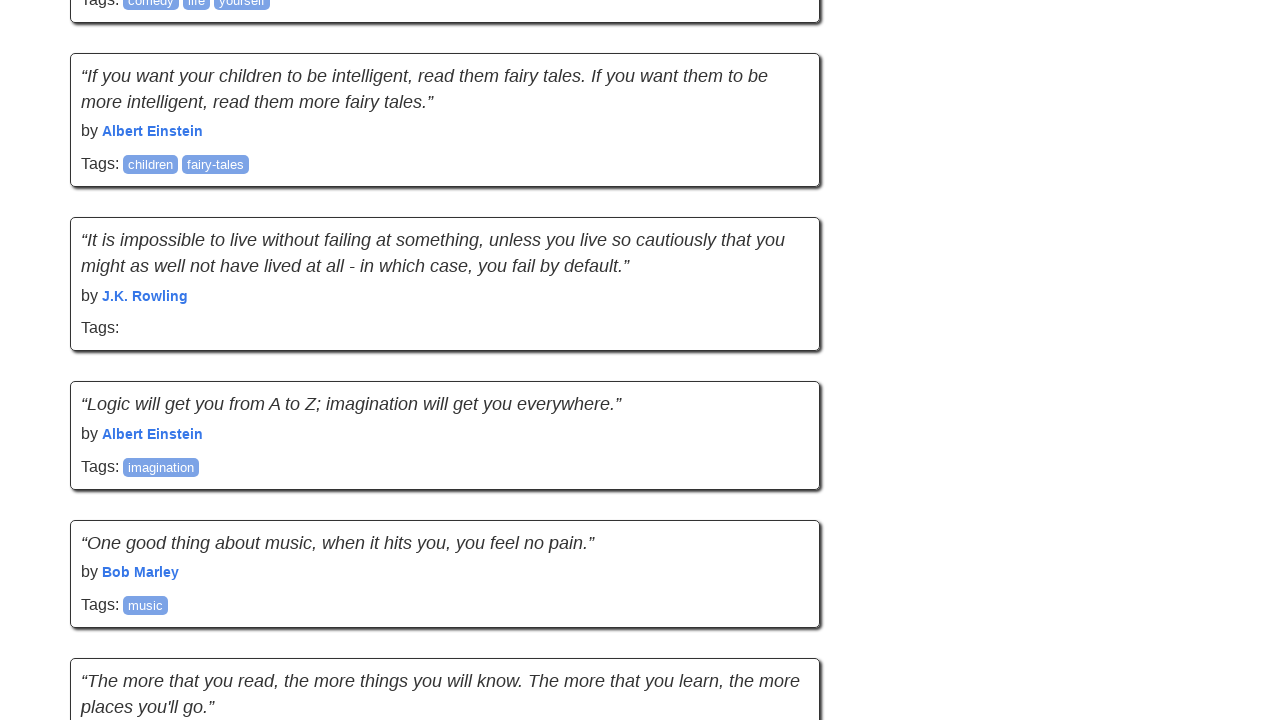

Scrolled to bottom of page to trigger infinite scroll loading
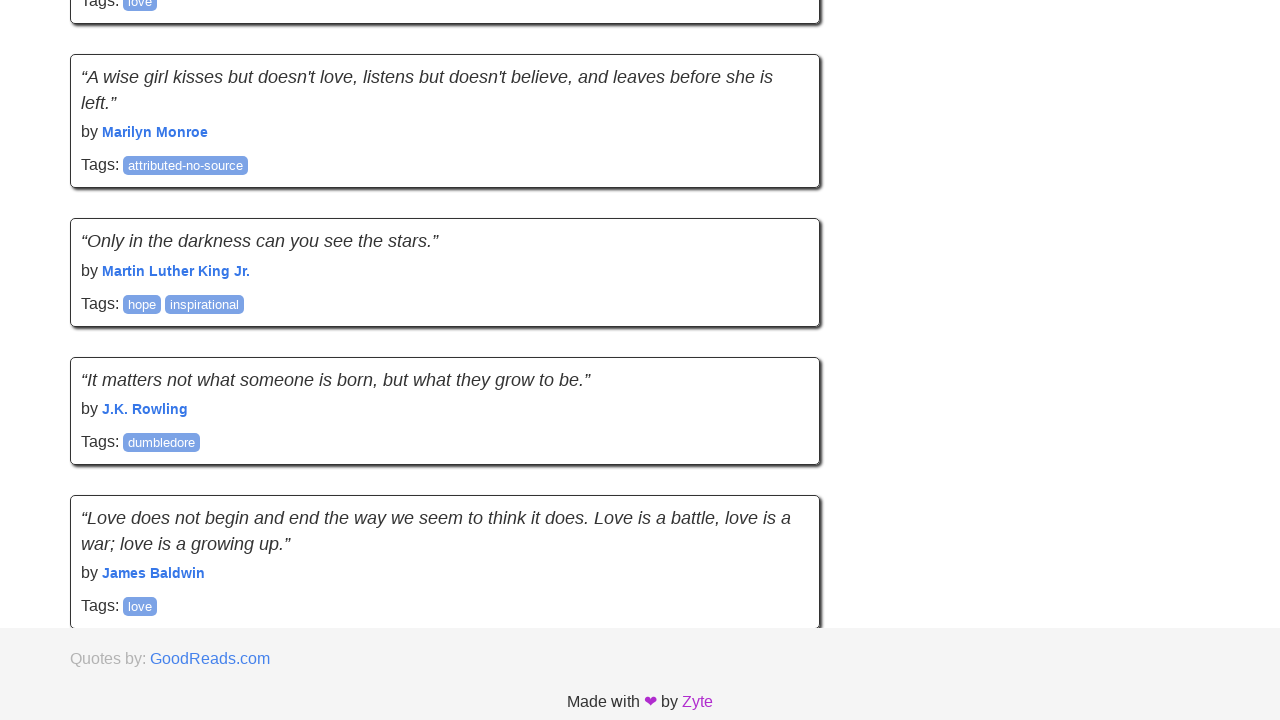

Waited for quote batch 40 to load dynamically
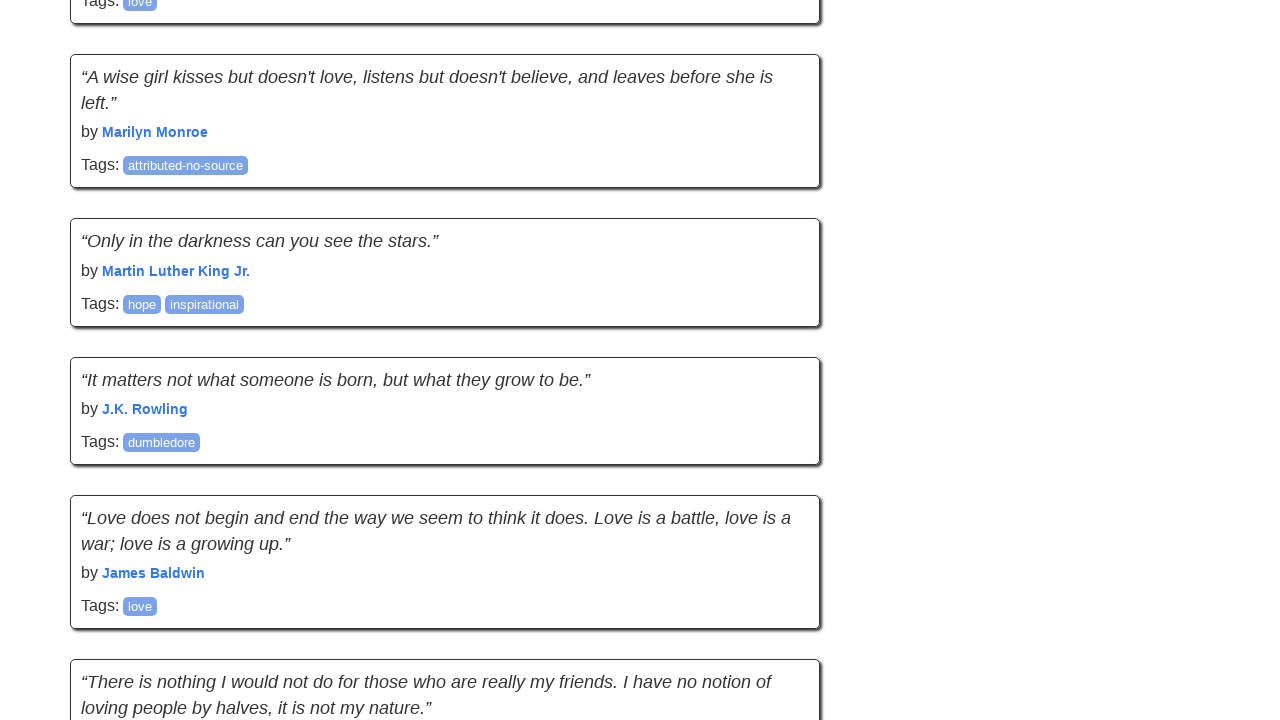

Scrolled to bottom of page to trigger infinite scroll loading
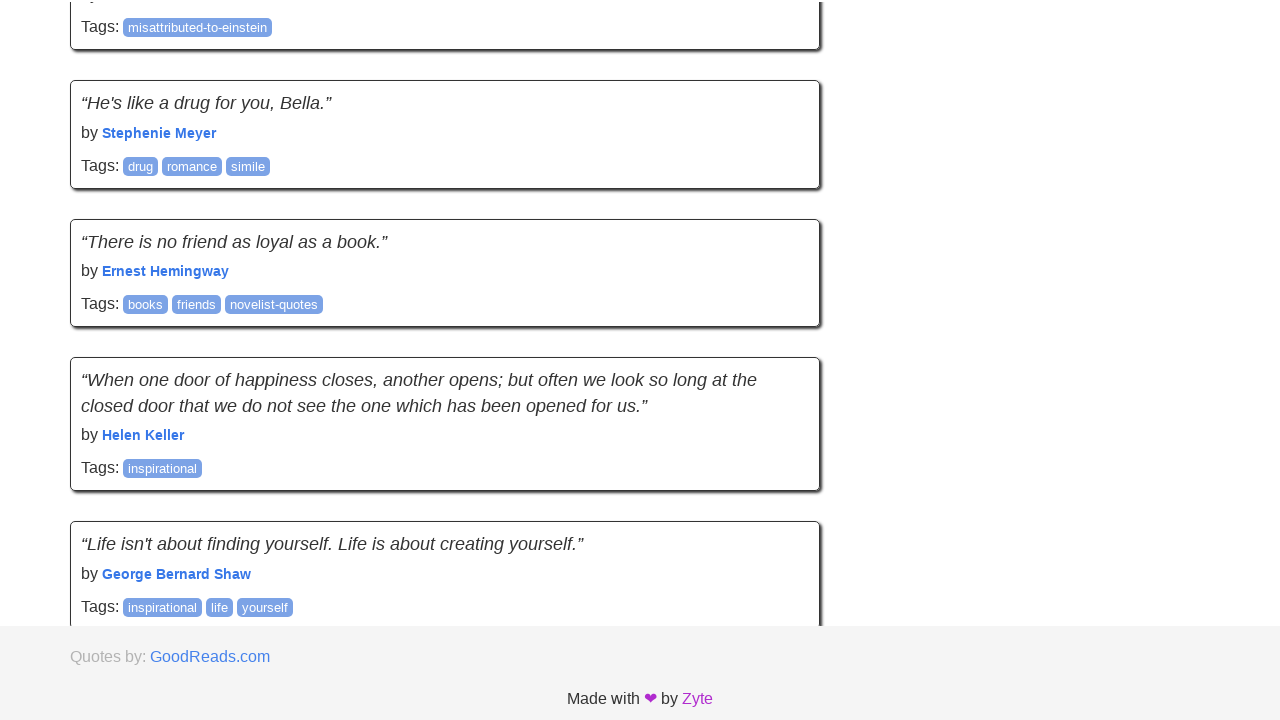

Waited for quote batch 50 to load dynamically
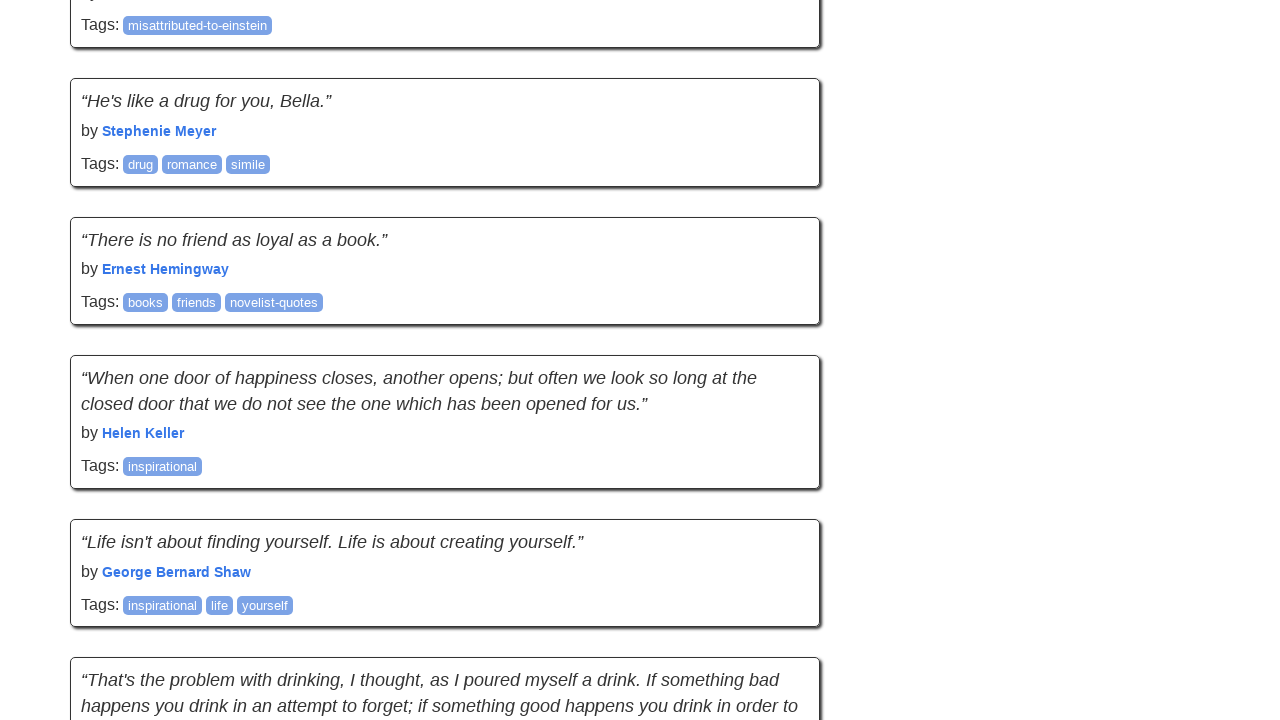

Scrolled to bottom of page to trigger infinite scroll loading
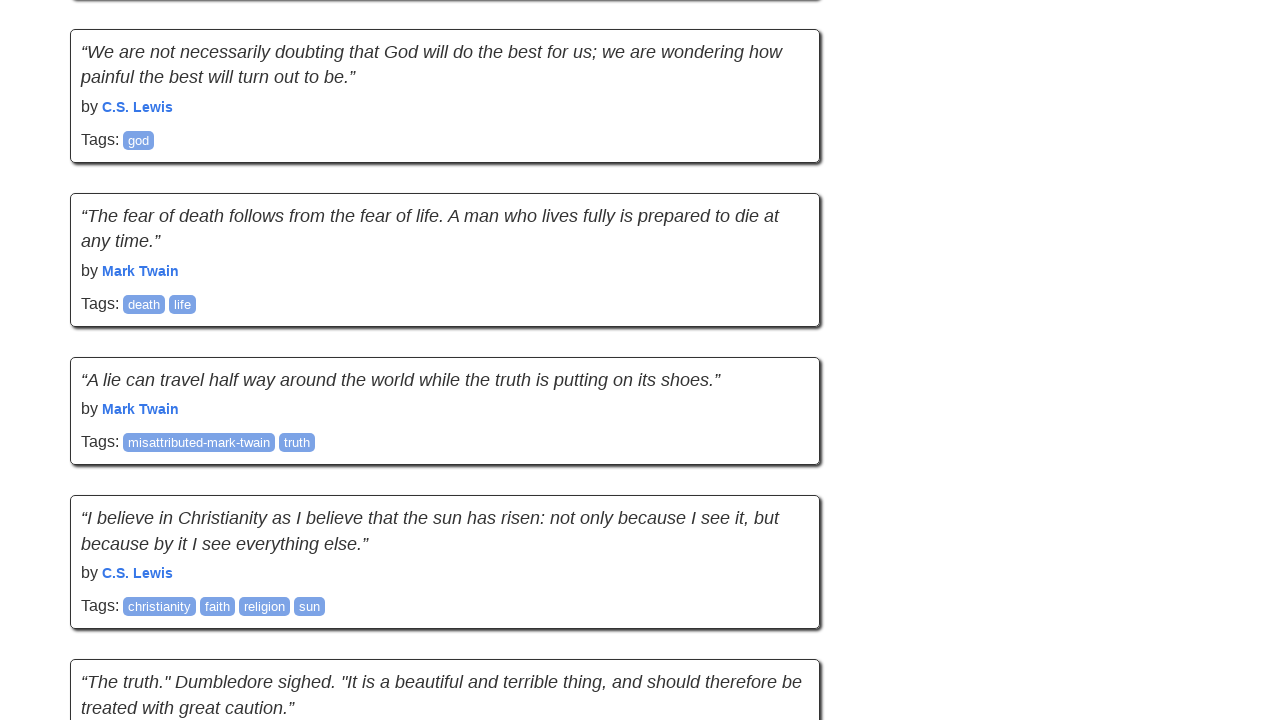

Waited for quote batch 60 to load dynamically
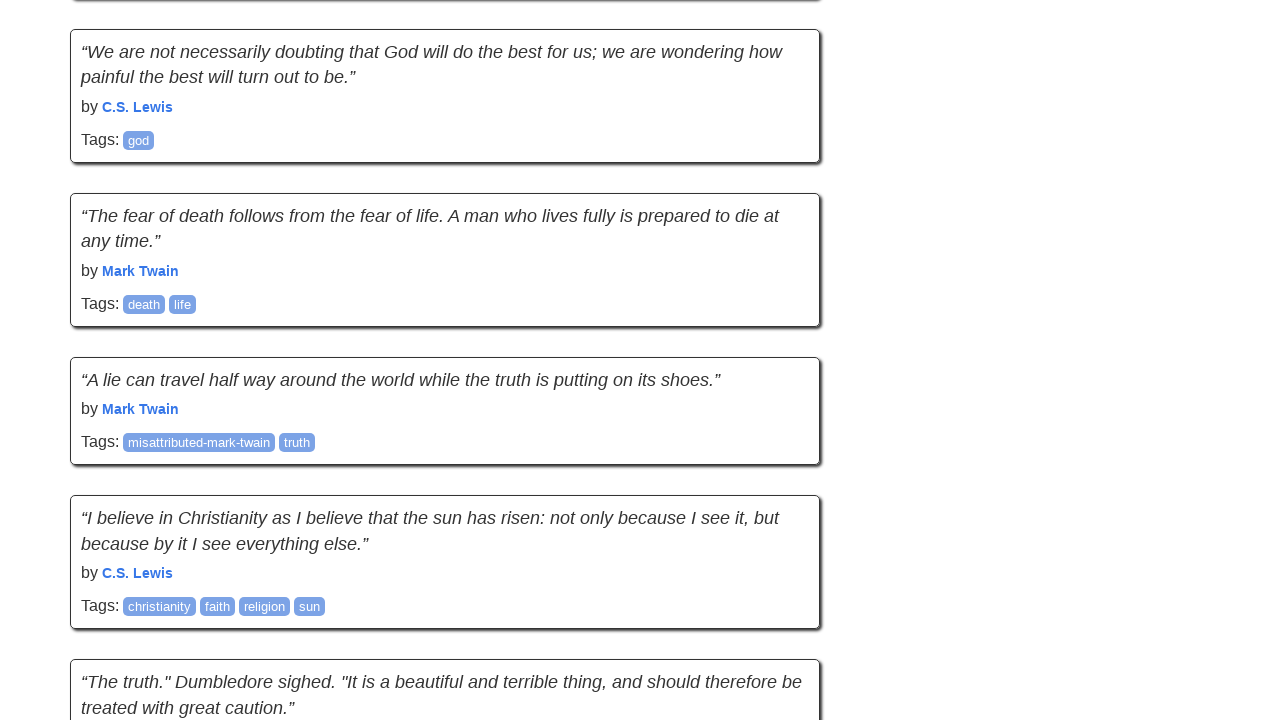

Scrolled to bottom of page to trigger infinite scroll loading
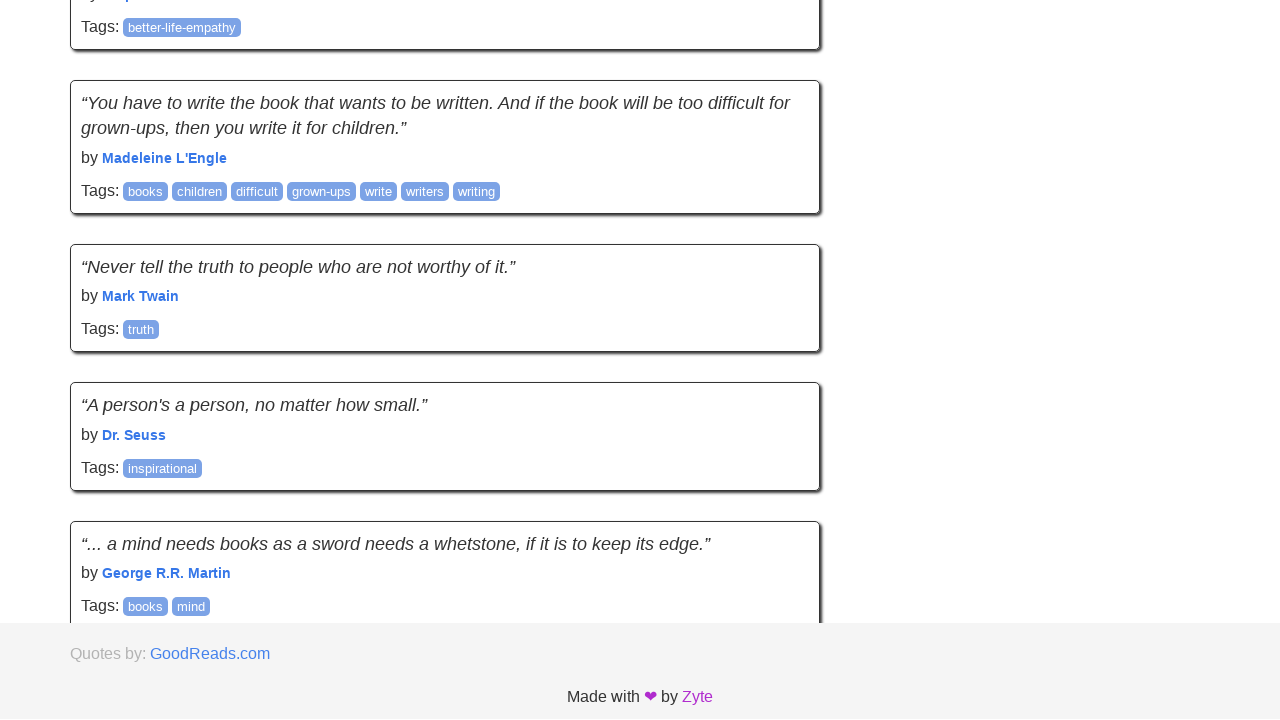

Waited for quote batch 70 to load dynamically
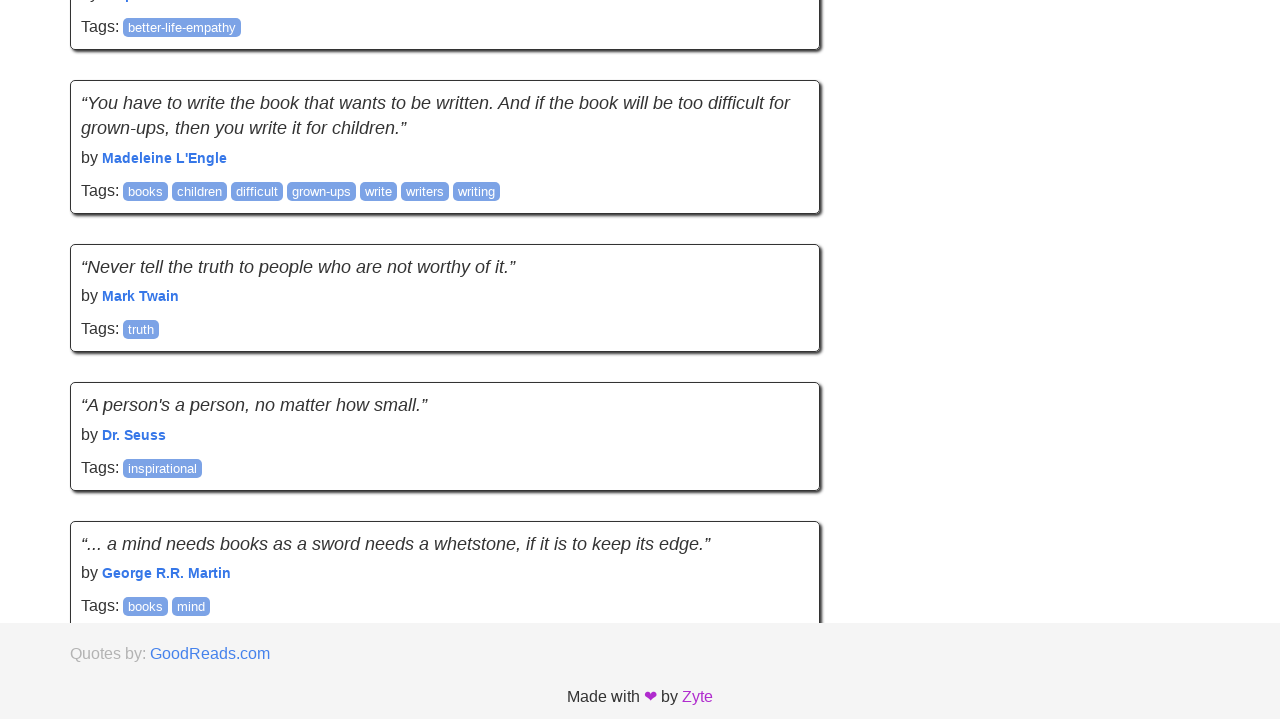

Scrolled to bottom of page to trigger infinite scroll loading
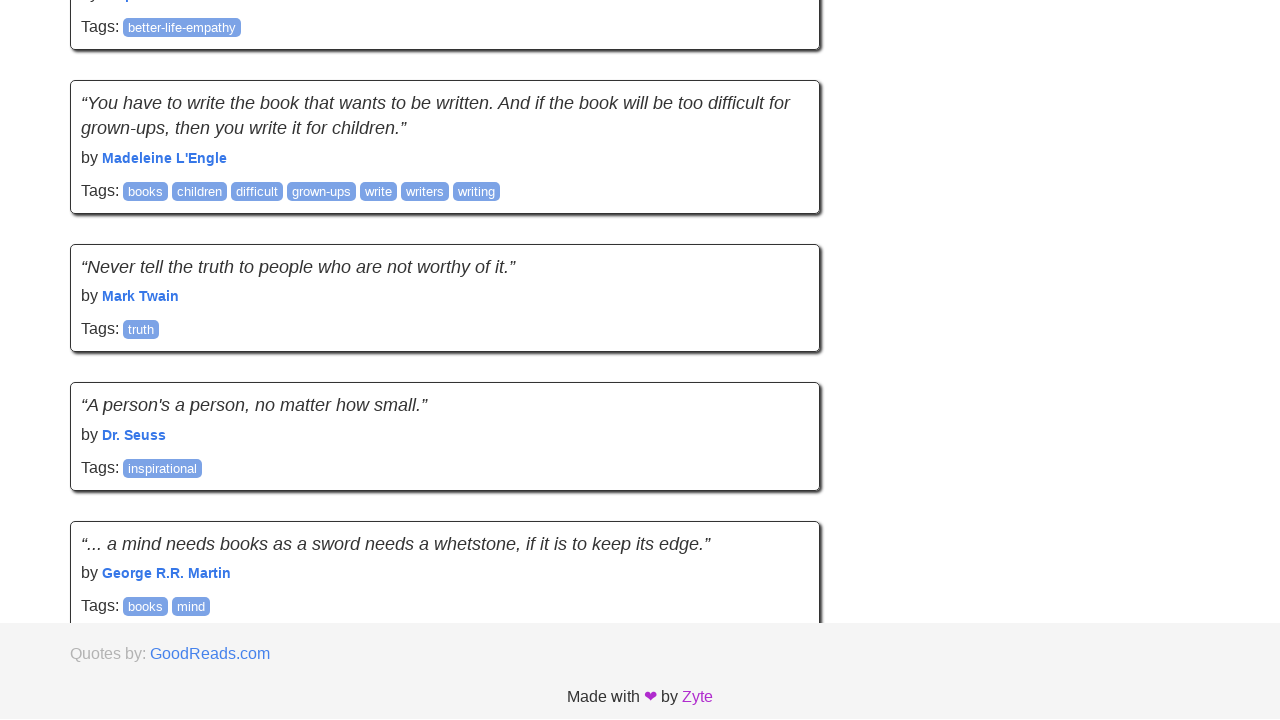

Waited for quote batch 80 to load dynamically
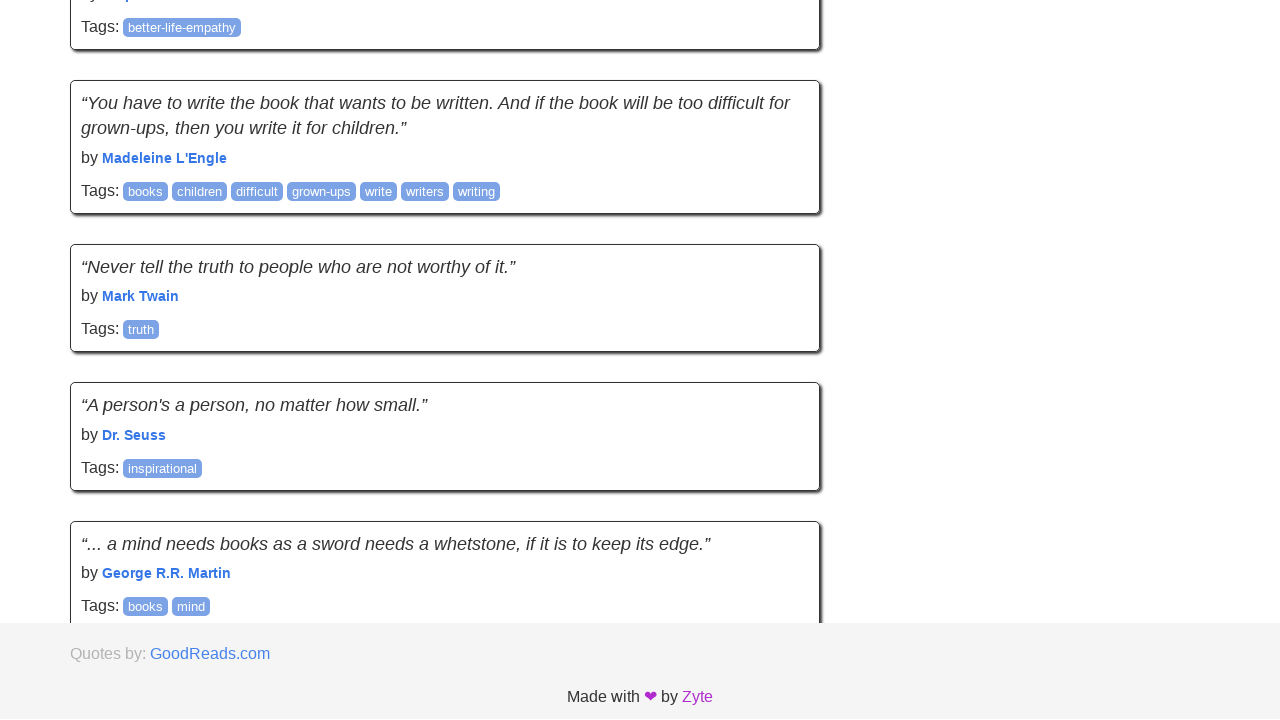

Scrolled to bottom of page to trigger infinite scroll loading
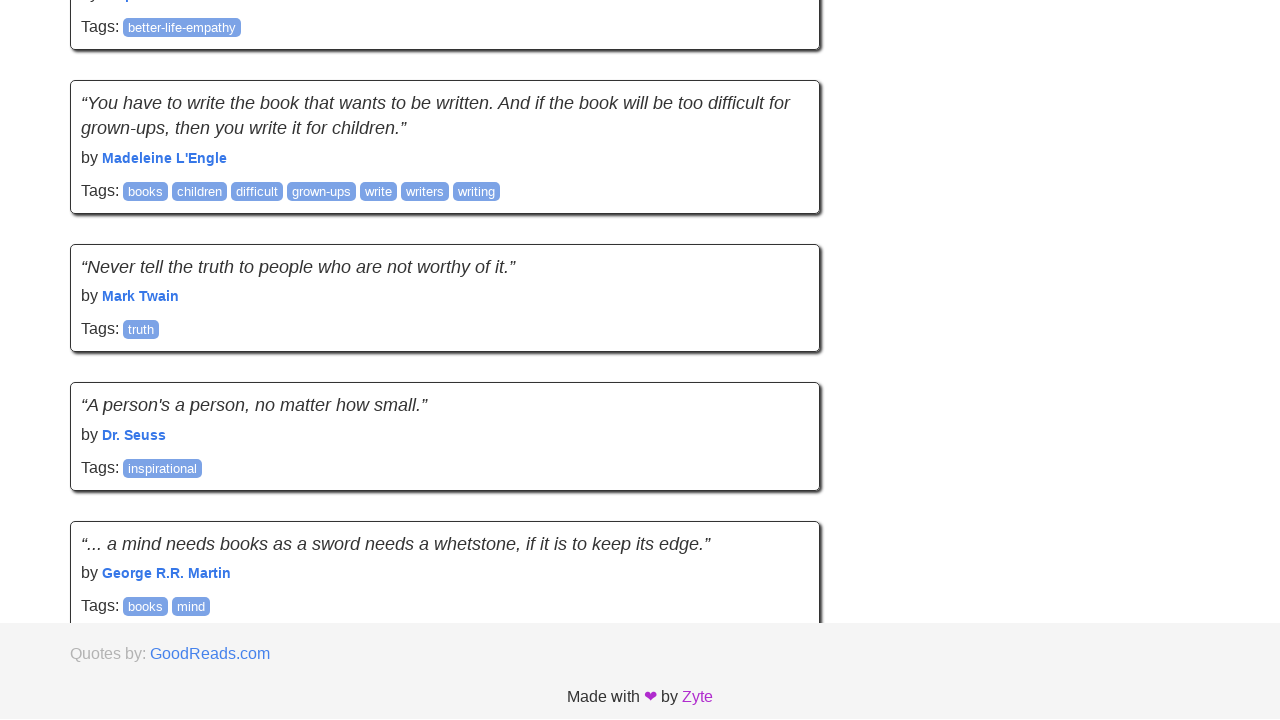

Waited for quote batch 90 to load dynamically
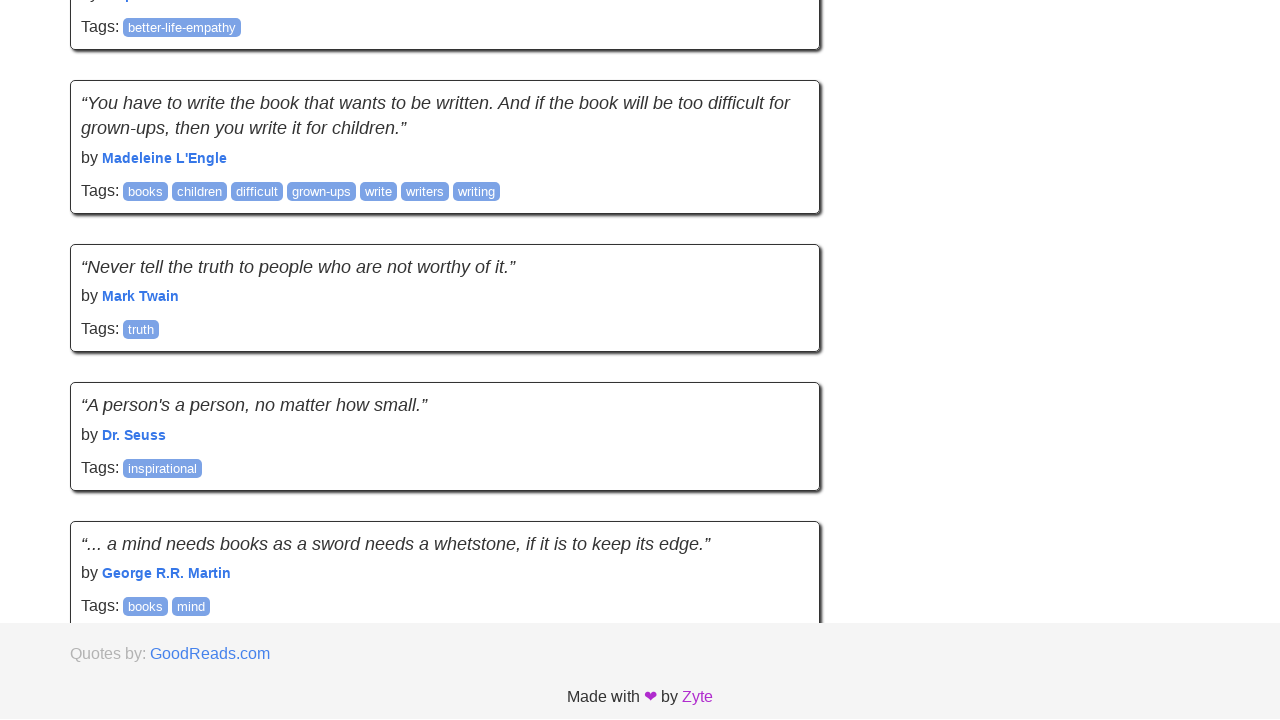

Scrolled to bottom of page to trigger infinite scroll loading
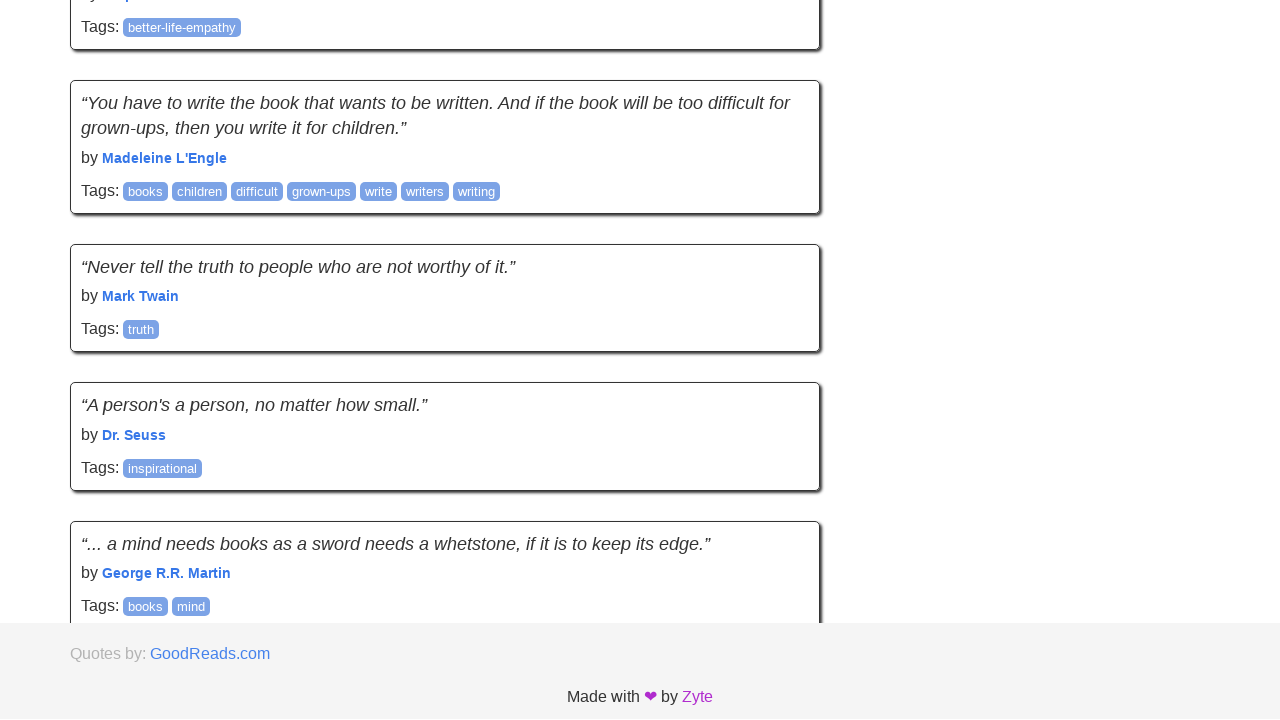

Waited for quote batch 100 to load dynamically
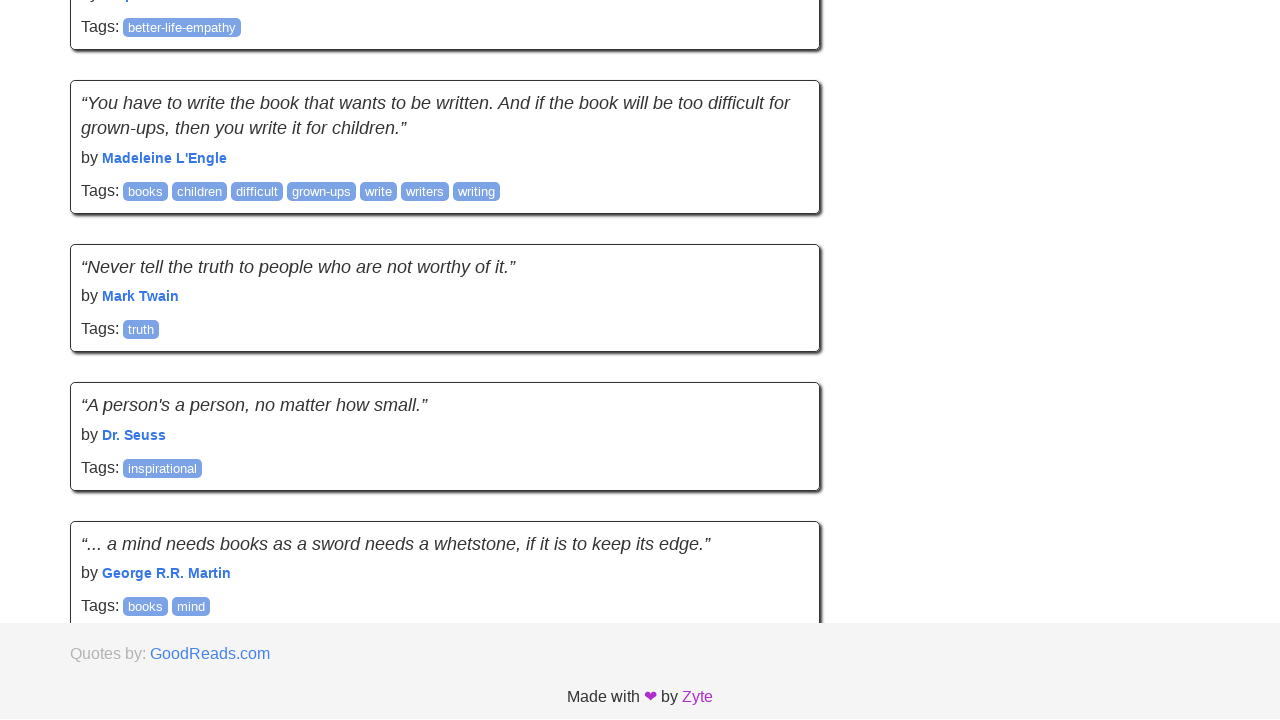

Verified quote text elements are present
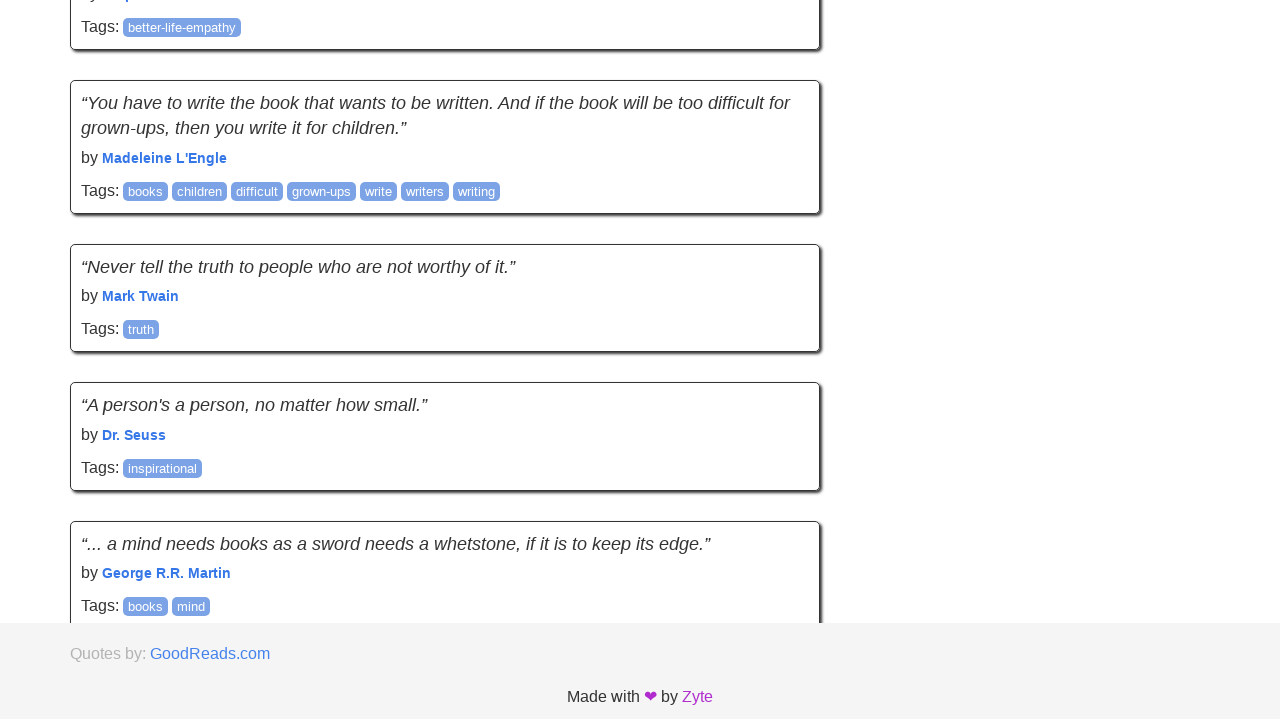

Verified author elements are present
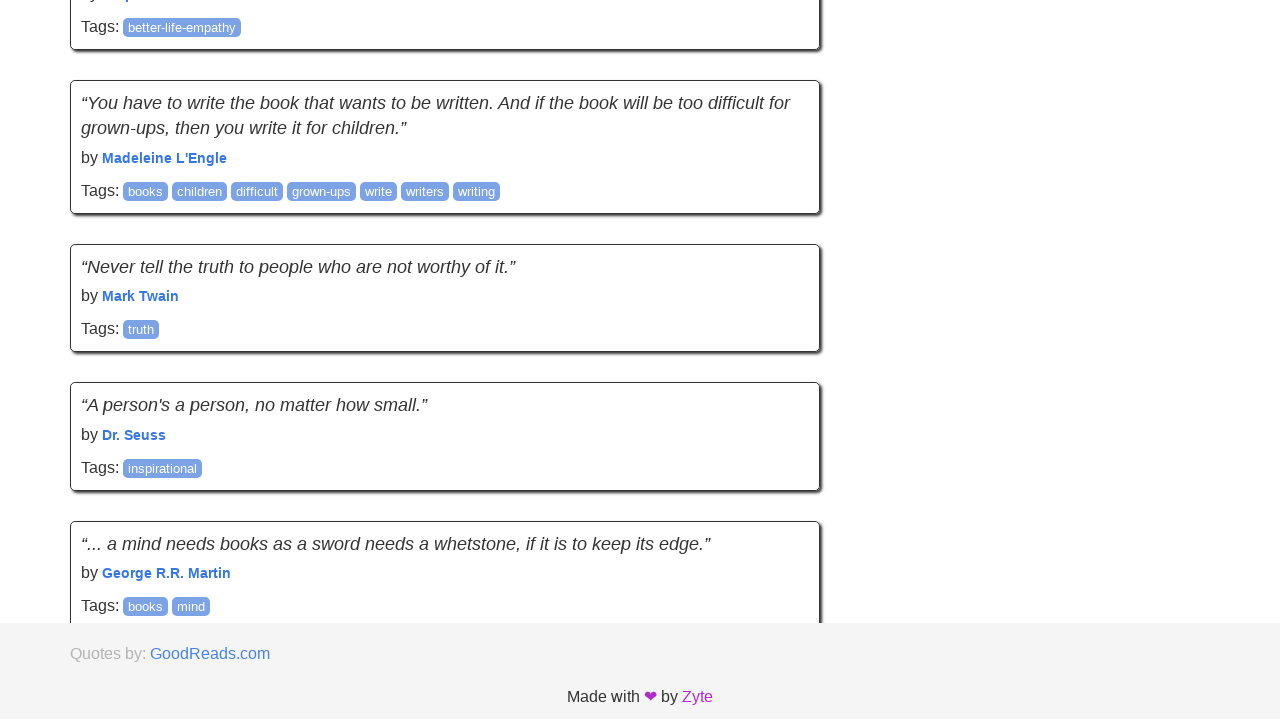

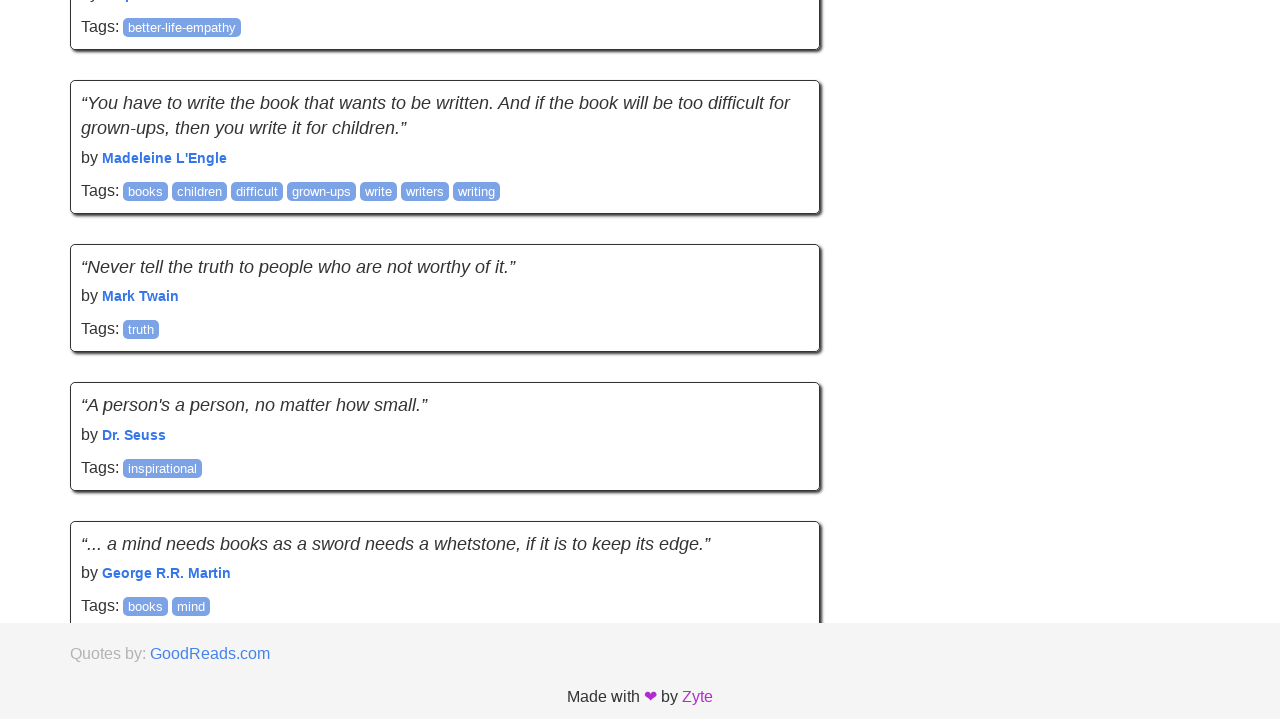